Tests file download functionality by clicking on a download link and verifying the file is downloaded

Starting URL: https://testcenter.techproeducation.com/index.php?page=file-download

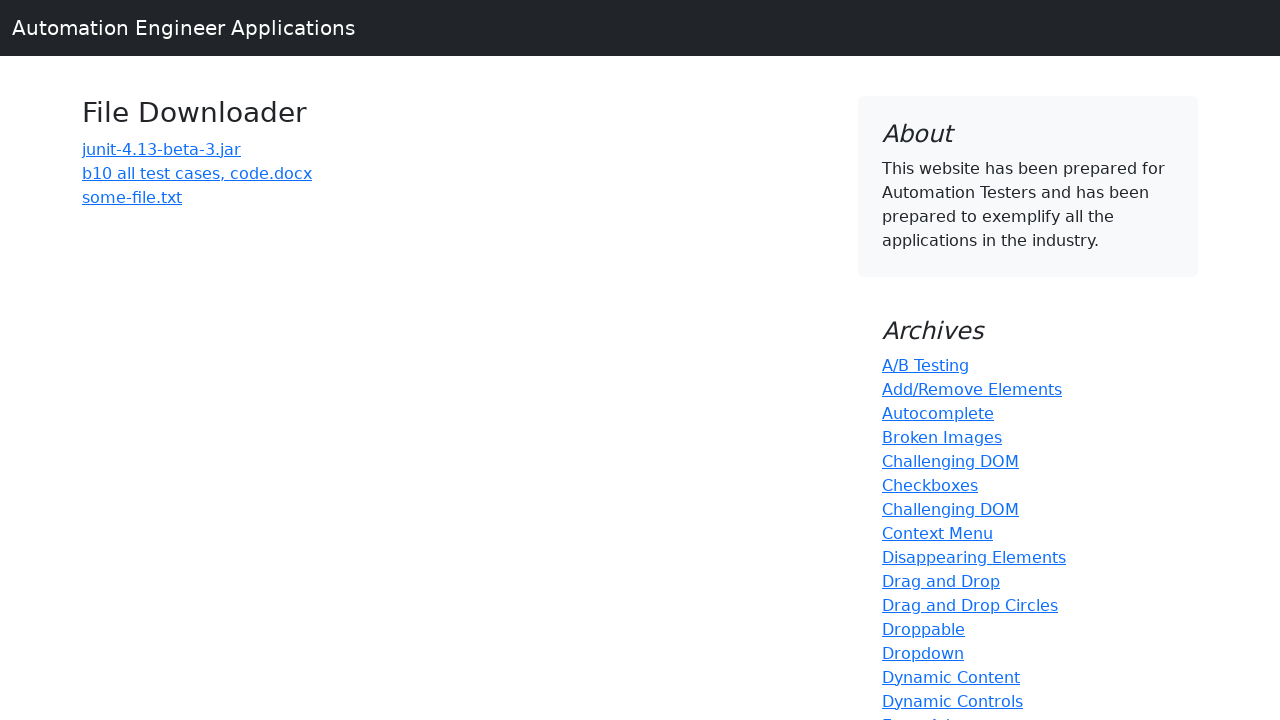

Clicked on 'b10 all test cases' download link at (197, 173) on text=b10 all test cases
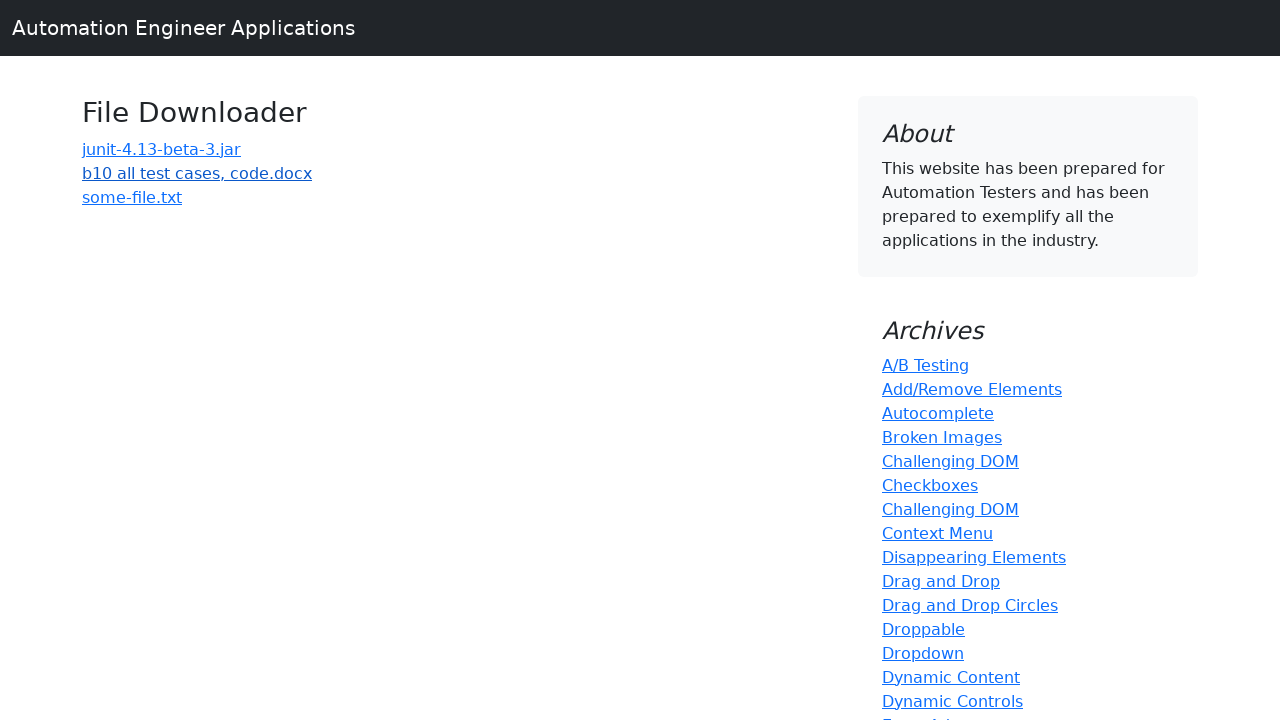

Clicked download link and waiting for file download to complete at (197, 173) on text=b10 all test cases
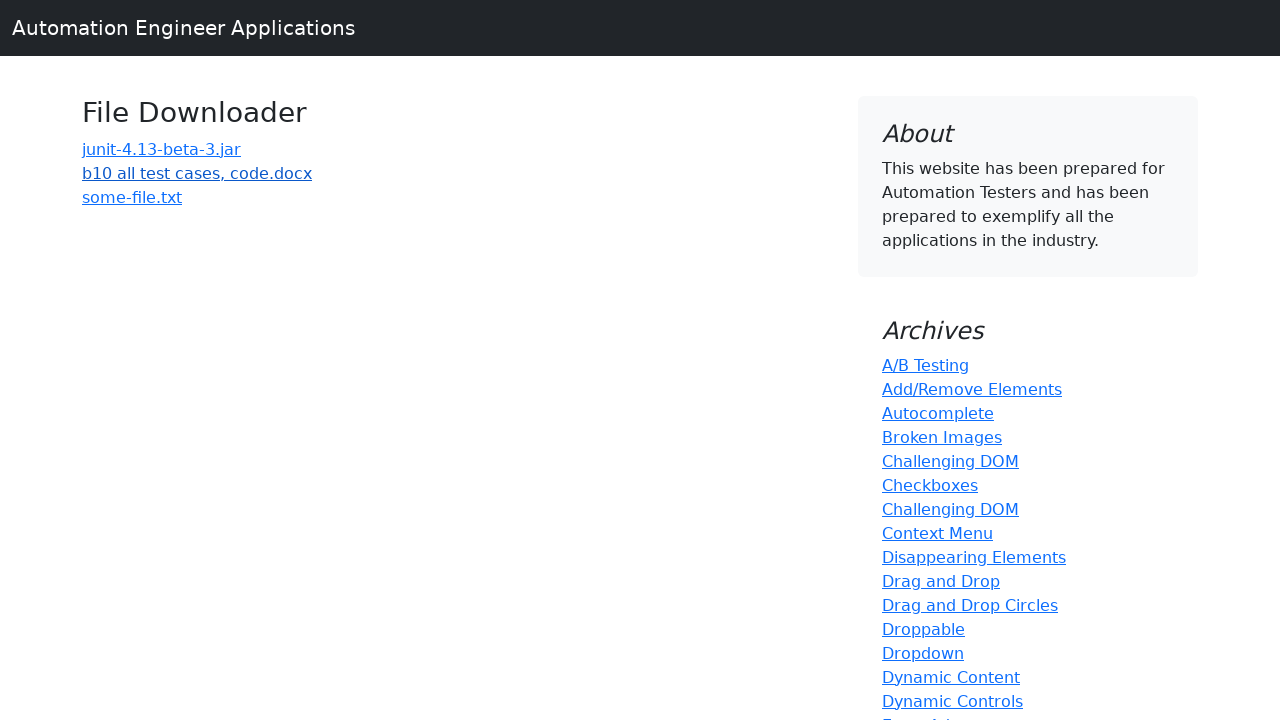

File download completed successfully
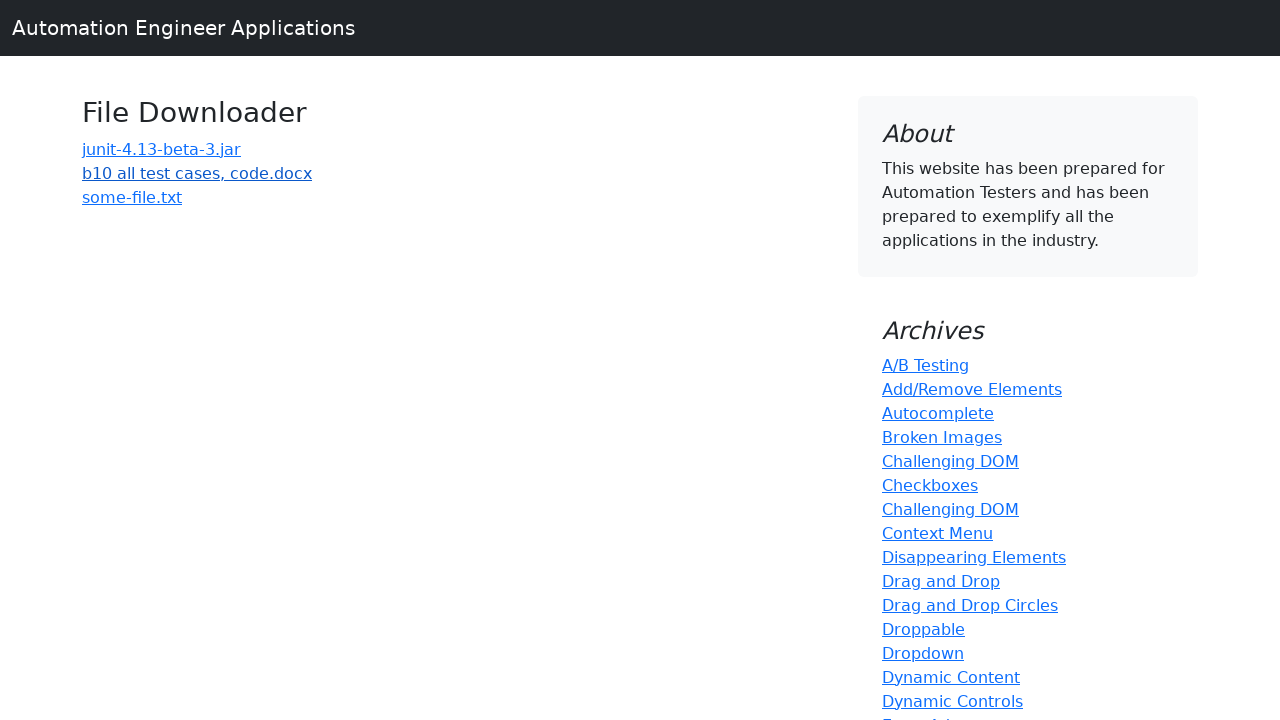

Verified download has a suggested filename
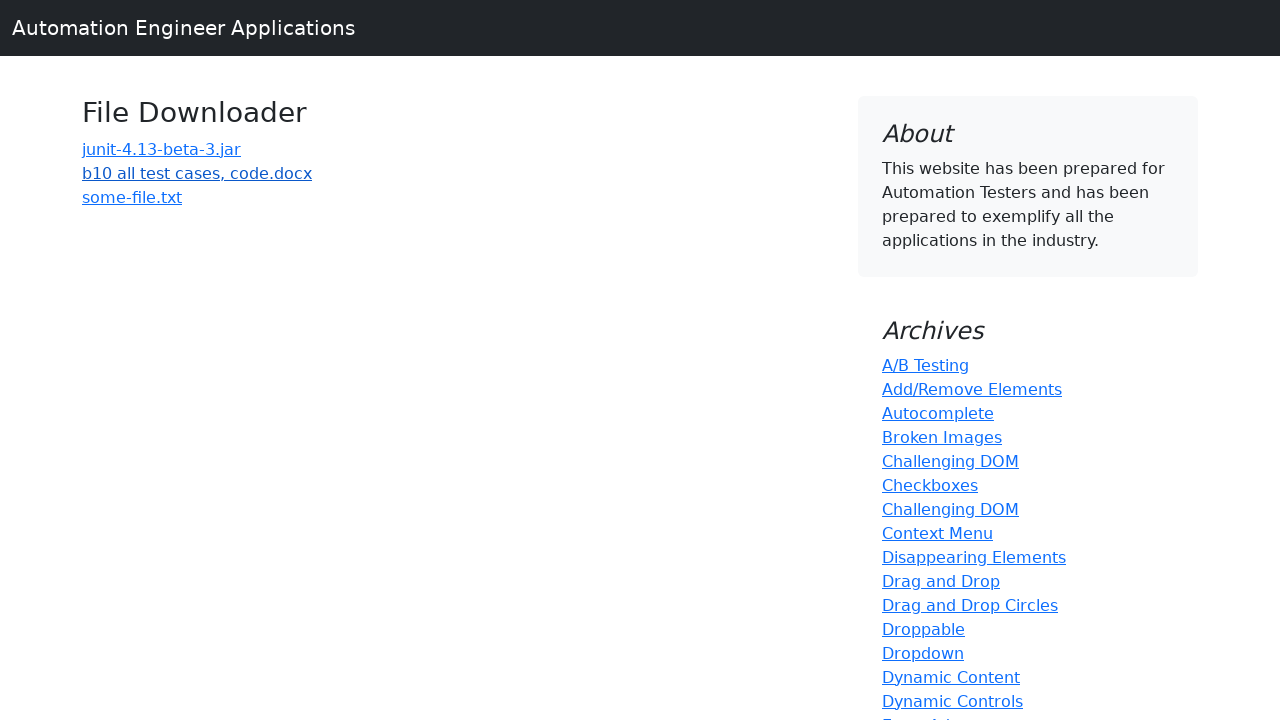

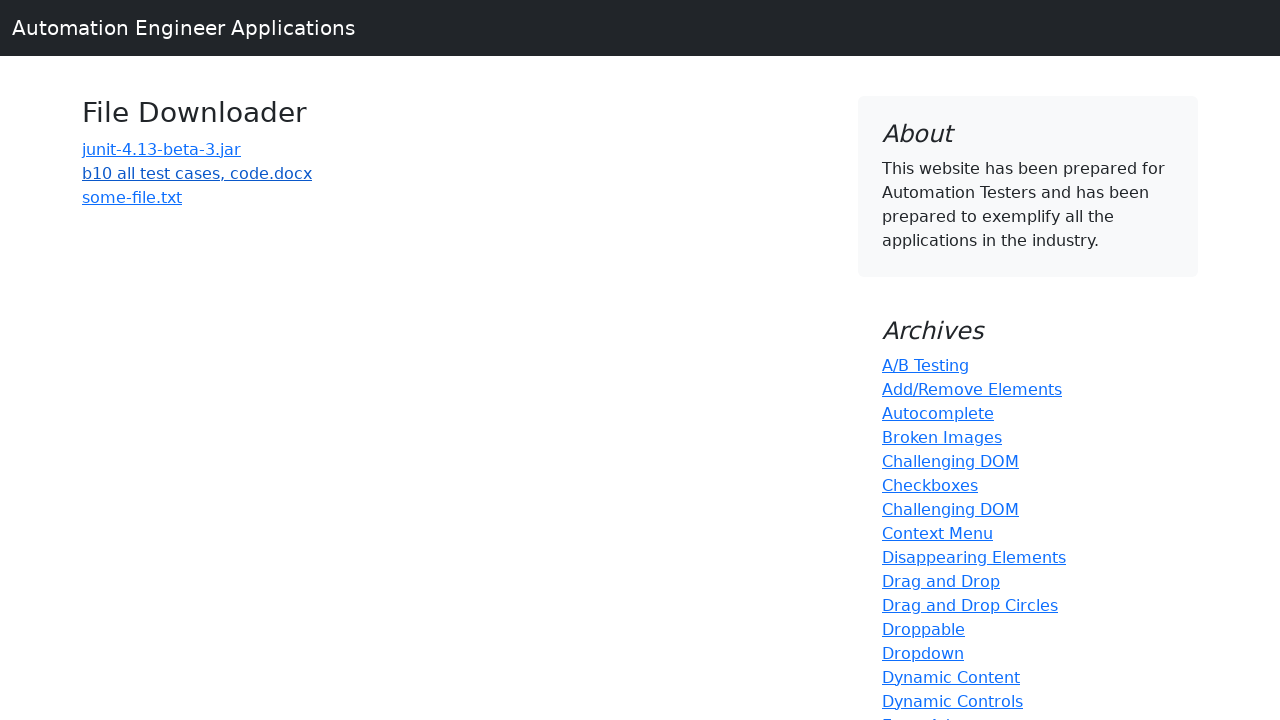